Fills out a registration form by entering address, email, phone number, and password fields

Starting URL: http://demo.automationtesting.in/Register.html

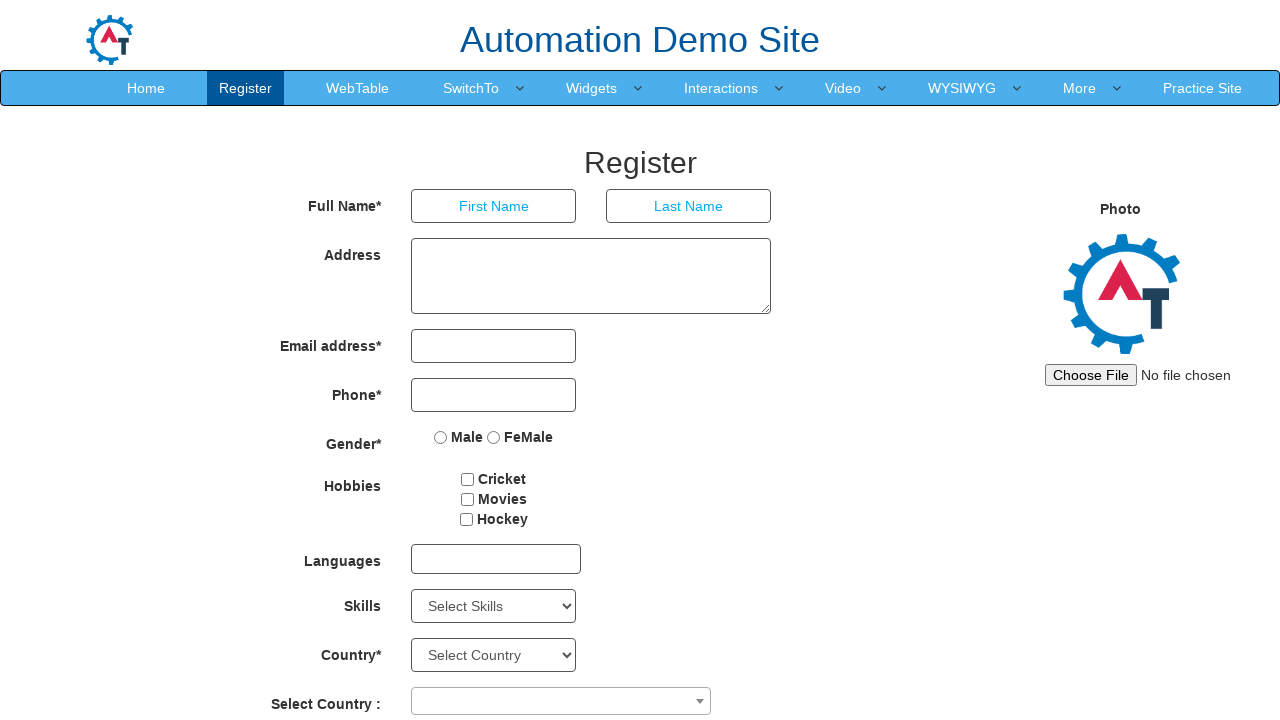

Filled address field with '123 Main Street, Anytown, USA' on textarea[ng-model='Adress']
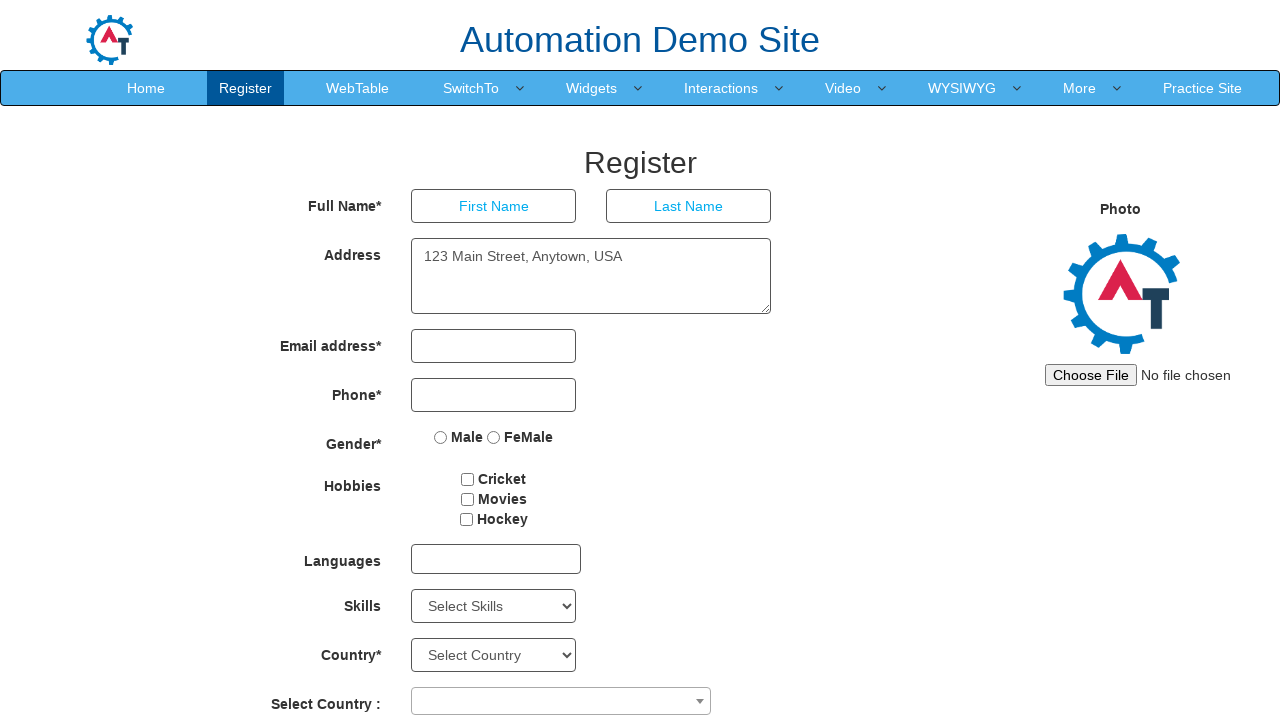

Filled email field with 'testuser456@example.com' on input[ng-model='EmailAdress']
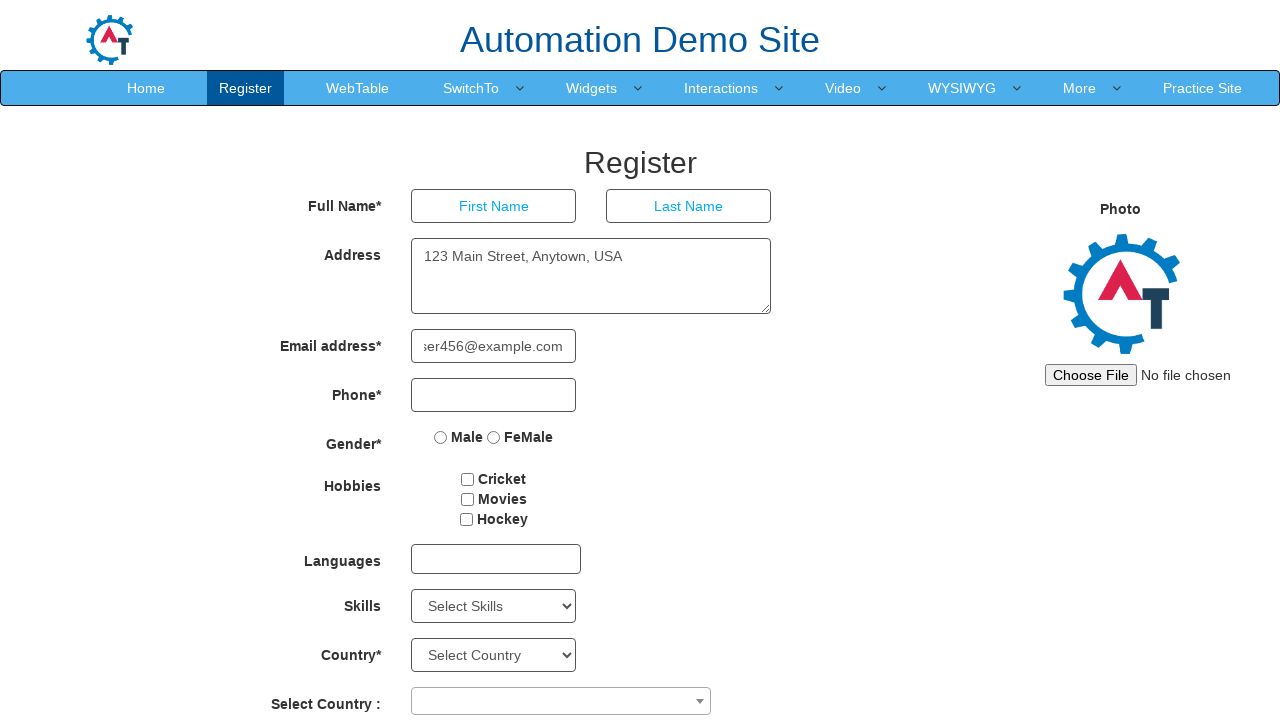

Filled phone number field with '5551234567' on input[ng-model='Phone']
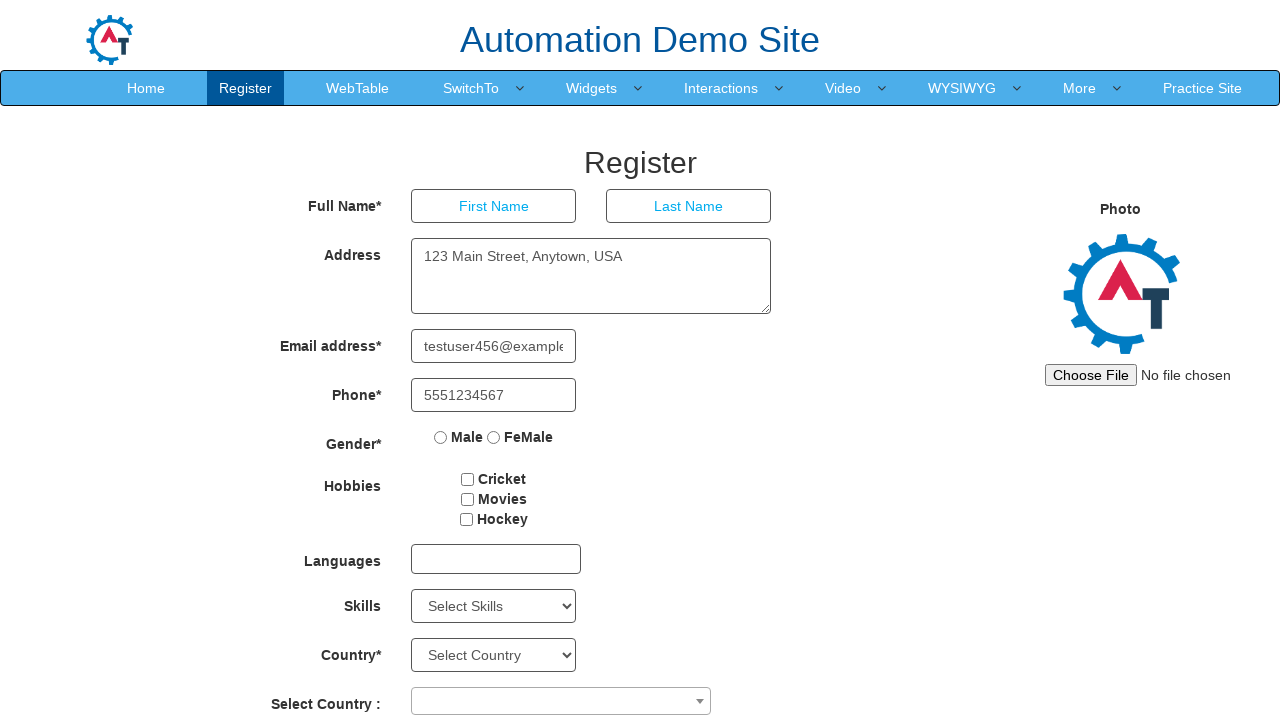

Filled password field with 'SecurePass123' on #firstpassword
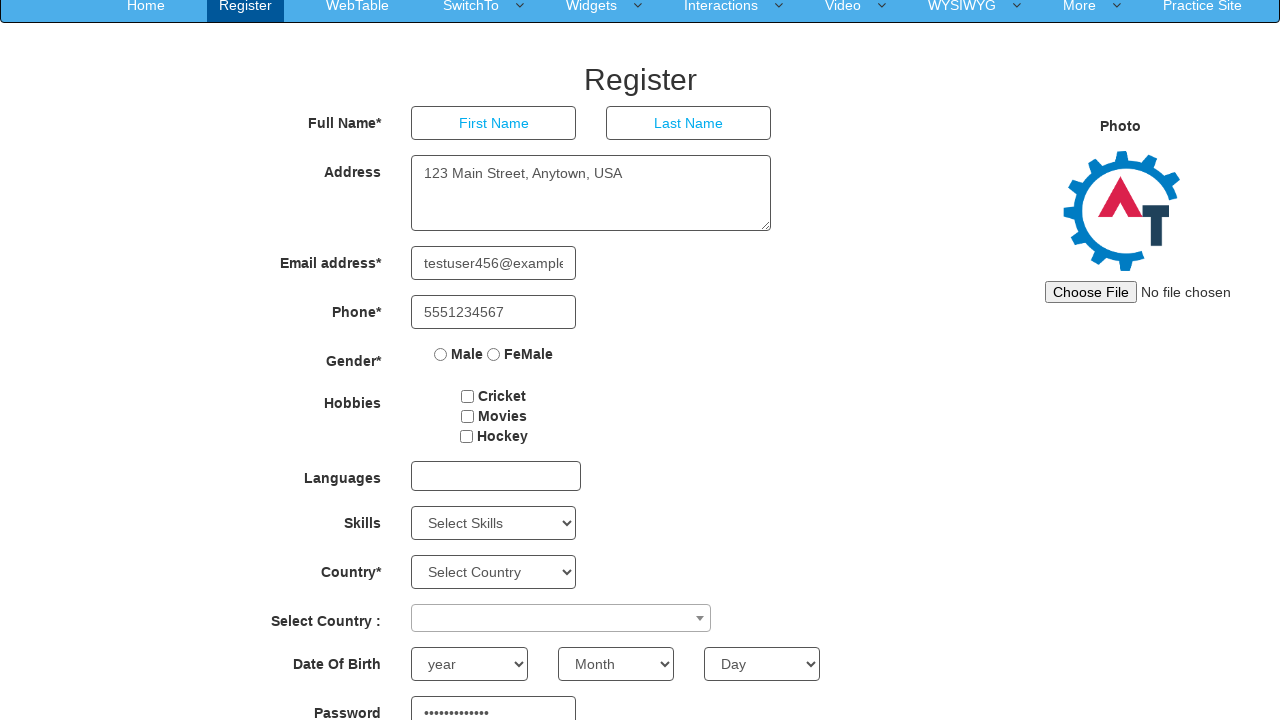

Filled password confirmation field with 'SecurePass123' on #secondpassword
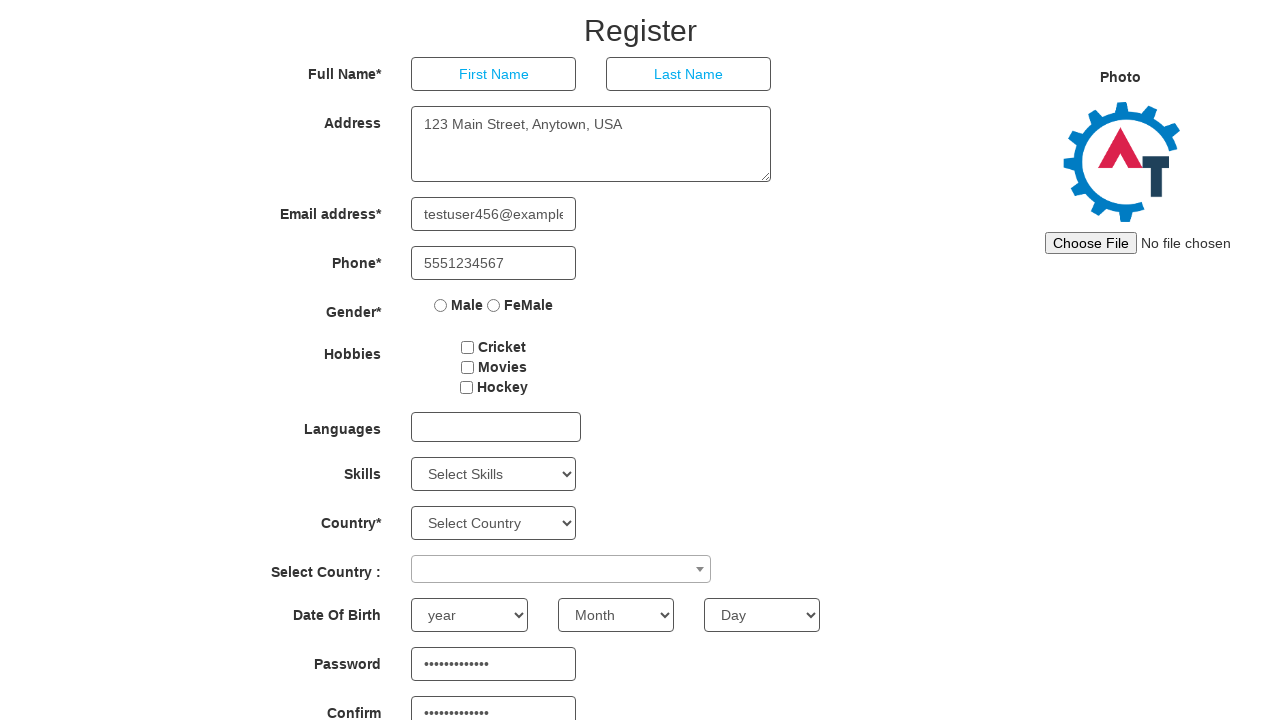

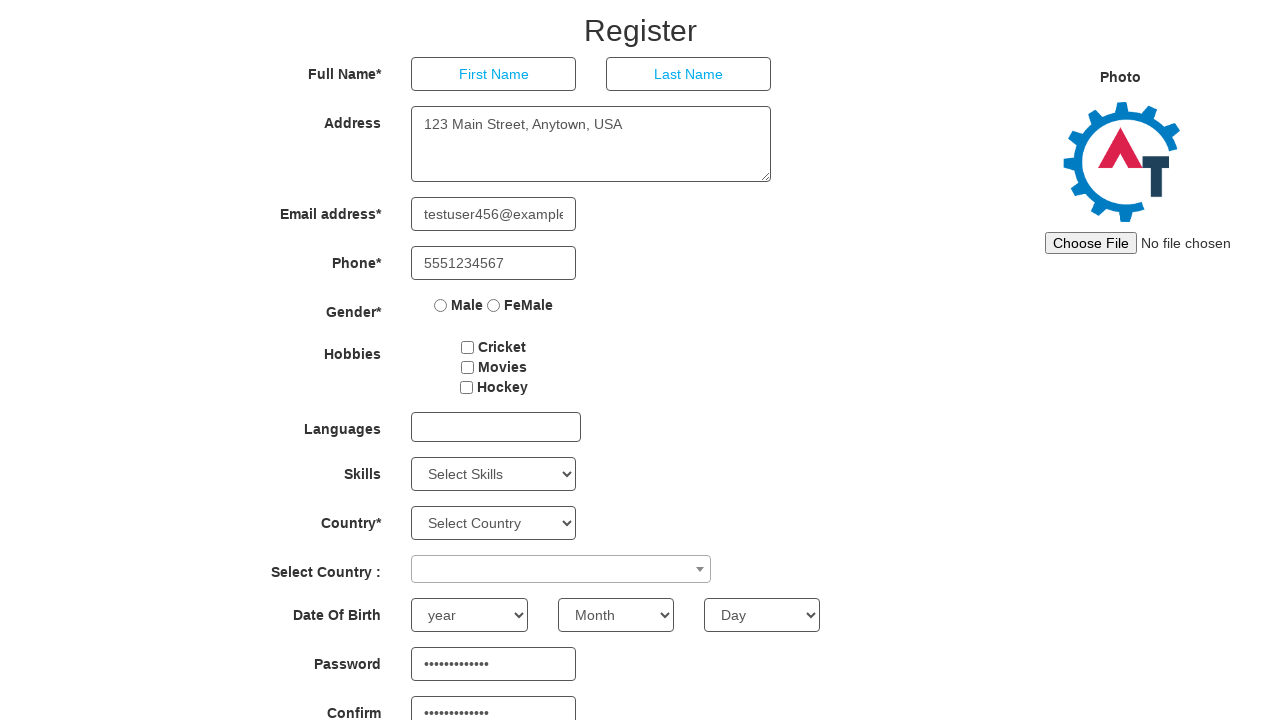